Tests jQuery UI custom dropdown by clicking to open and selecting different number options (19, 3, 16), verifying each selection is displayed.

Starting URL: https://jqueryui.com/resources/demos/selectmenu/default.html

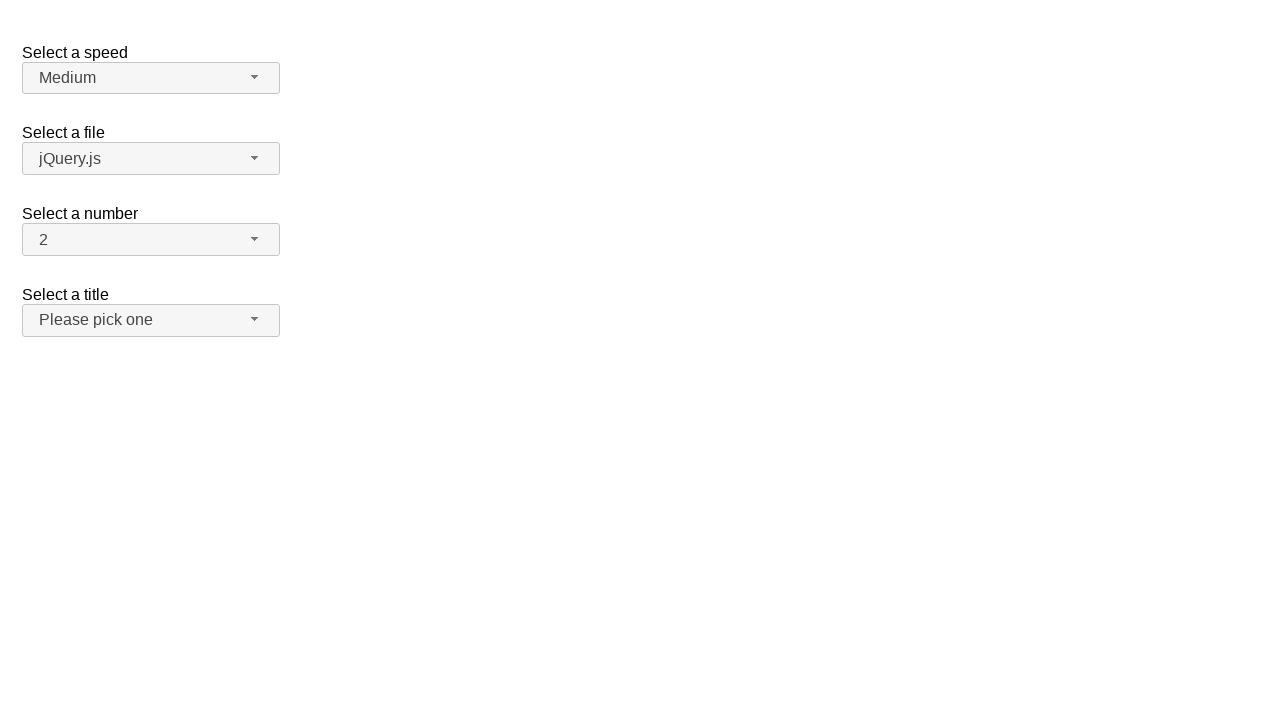

Clicked number dropdown button to open menu at (151, 240) on span#number-button
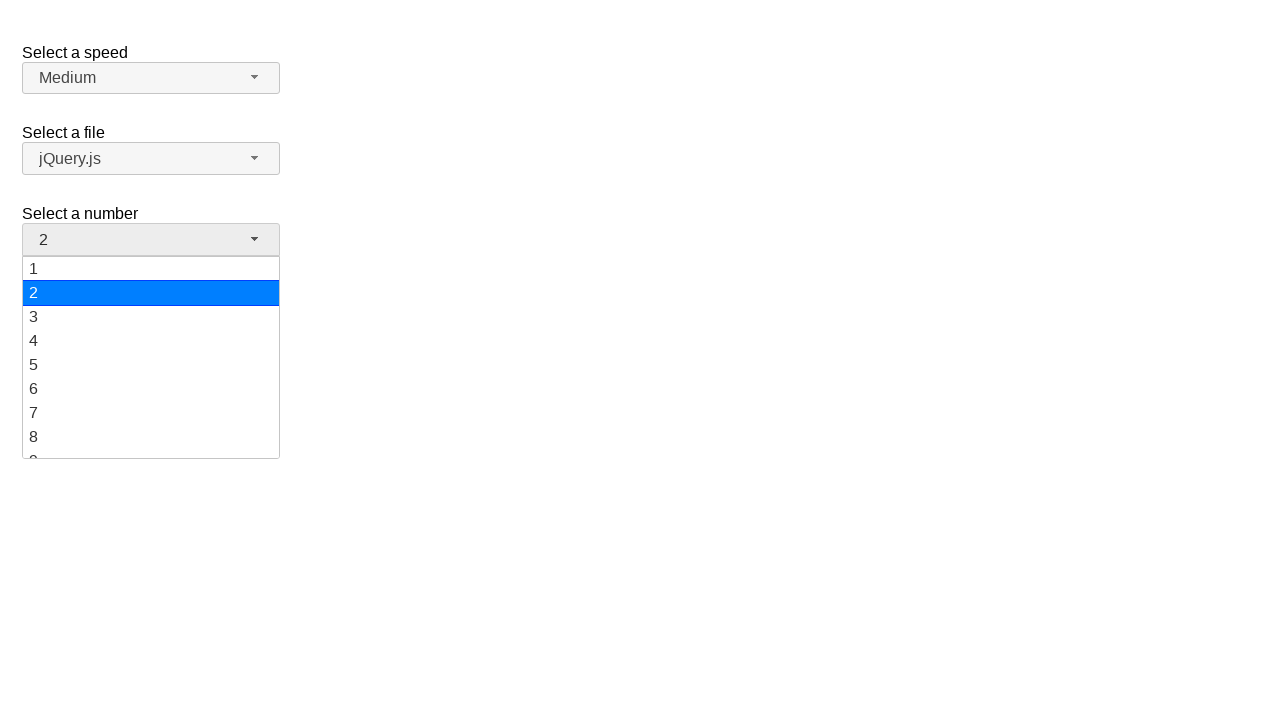

Dropdown menu loaded
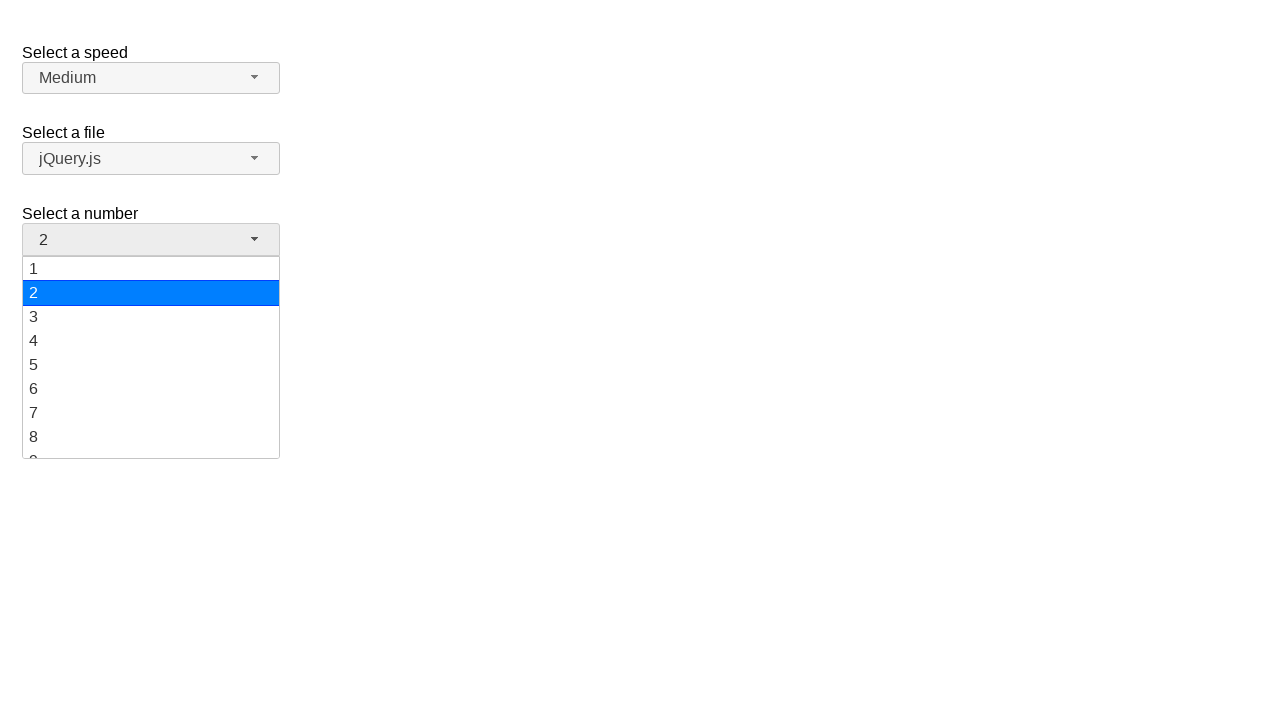

Selected option '19' from dropdown at (151, 445) on ul#number-menu li.ui-menu-item div:has-text('19')
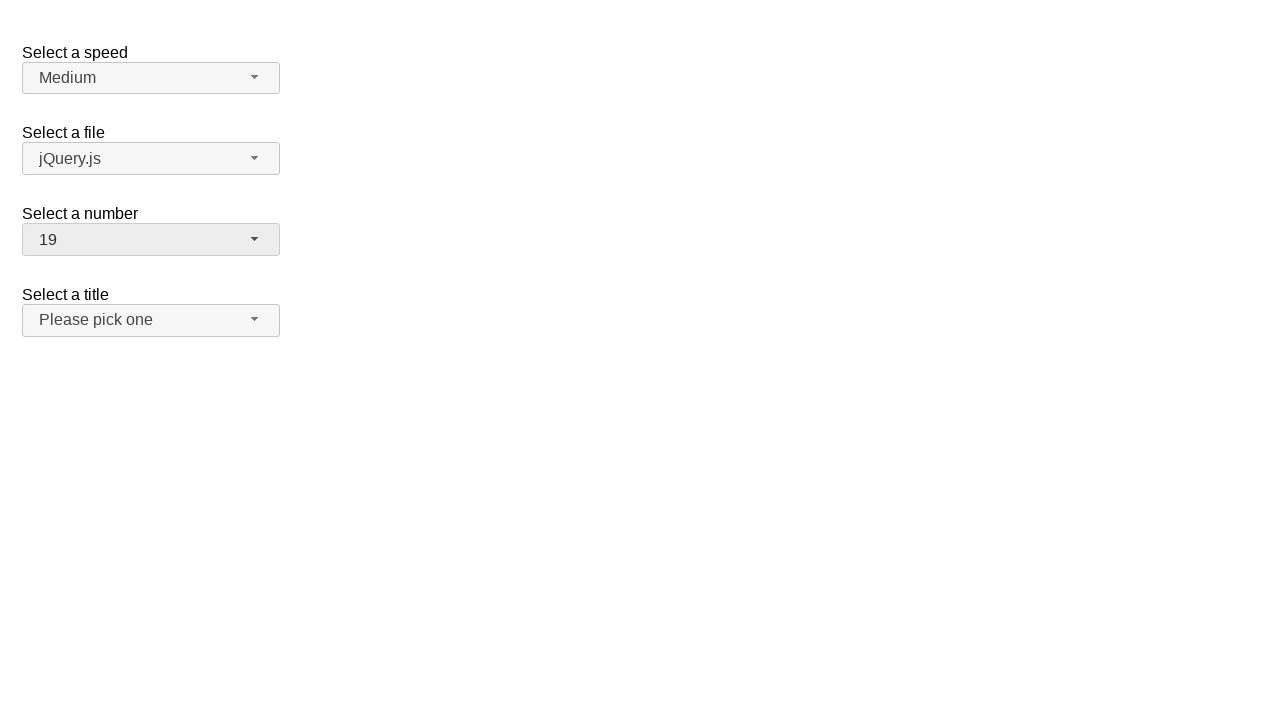

Verified that '19' is now displayed in dropdown button
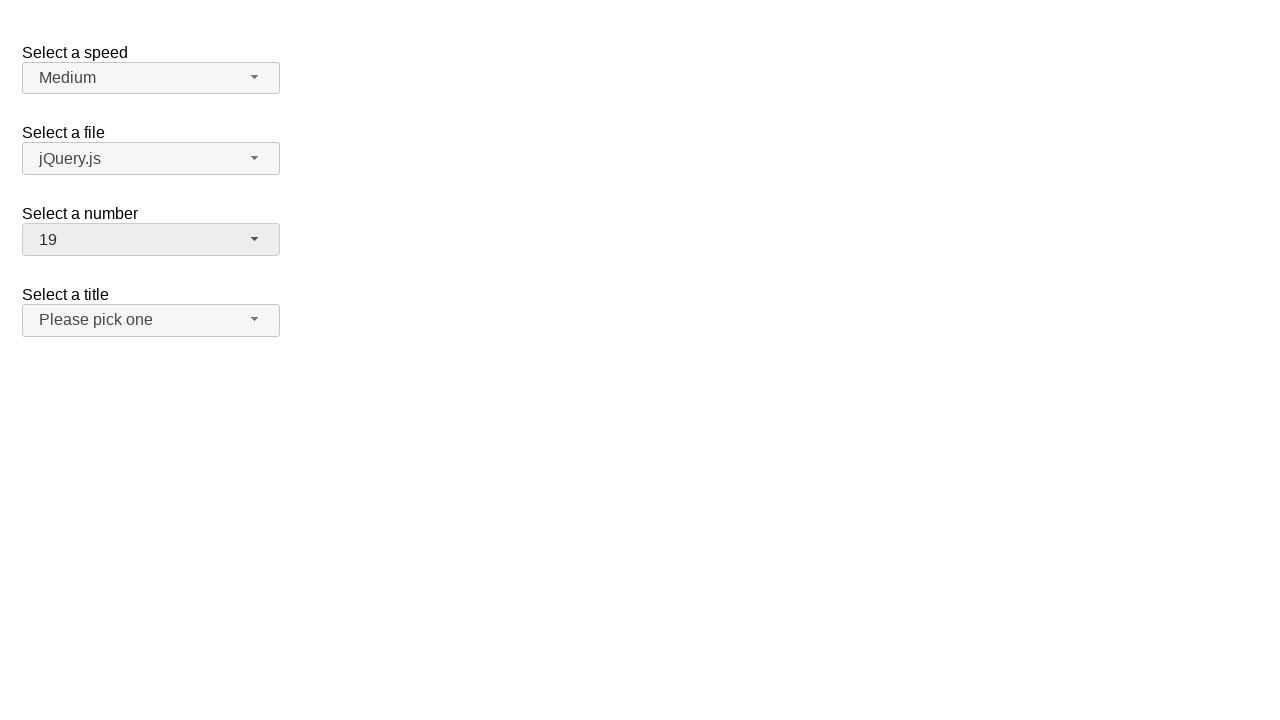

Clicked number dropdown button to open menu at (151, 240) on span#number-button
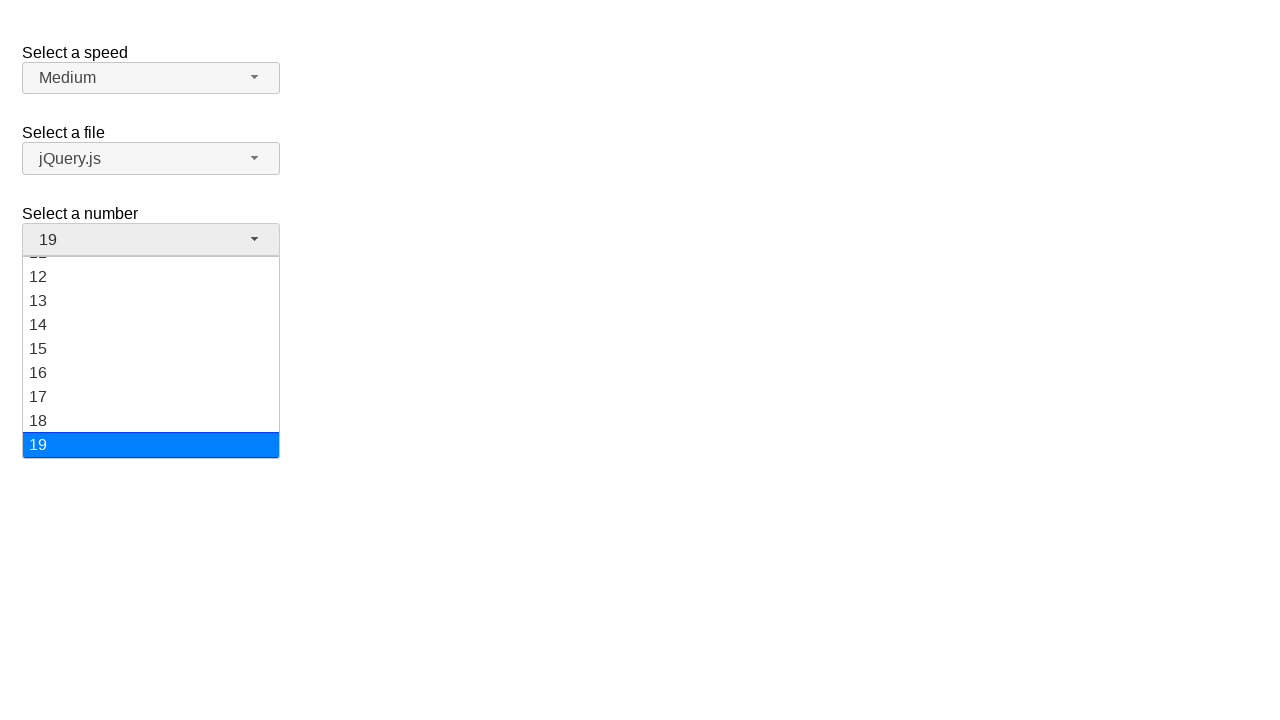

Dropdown menu loaded
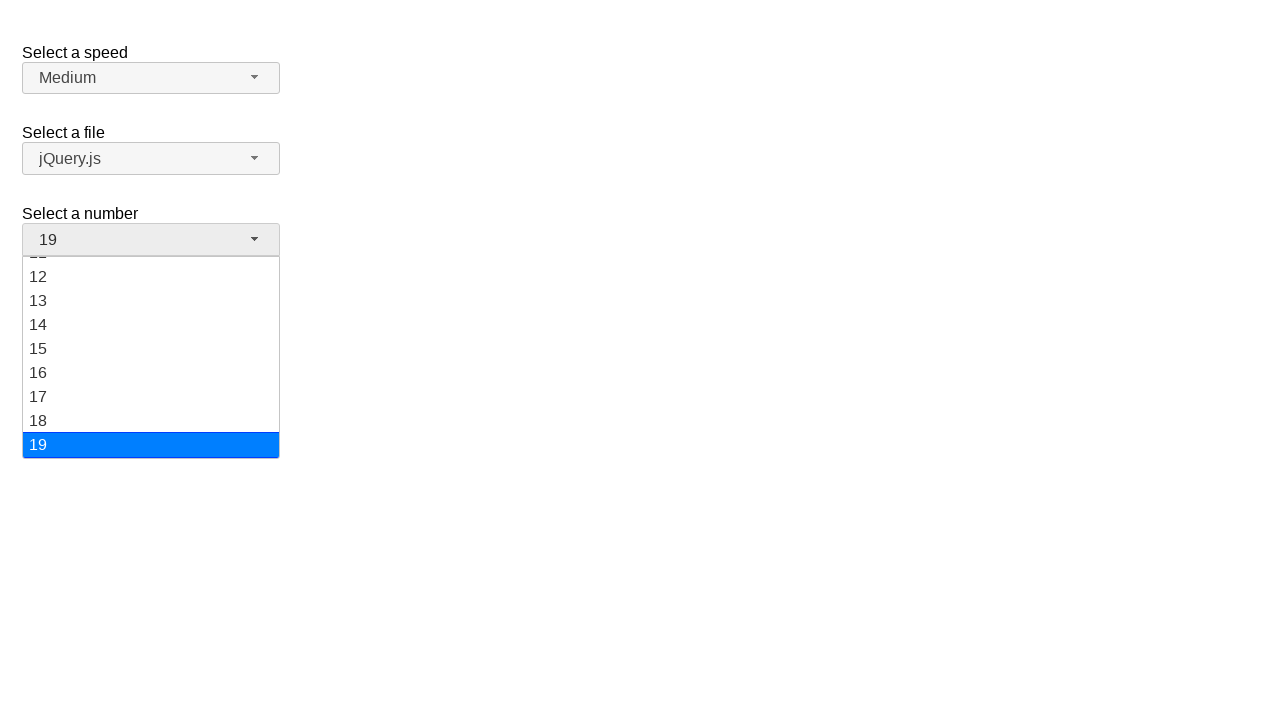

Selected option '3' from dropdown at (151, 317) on ul#number-menu li.ui-menu-item div:has-text('3')
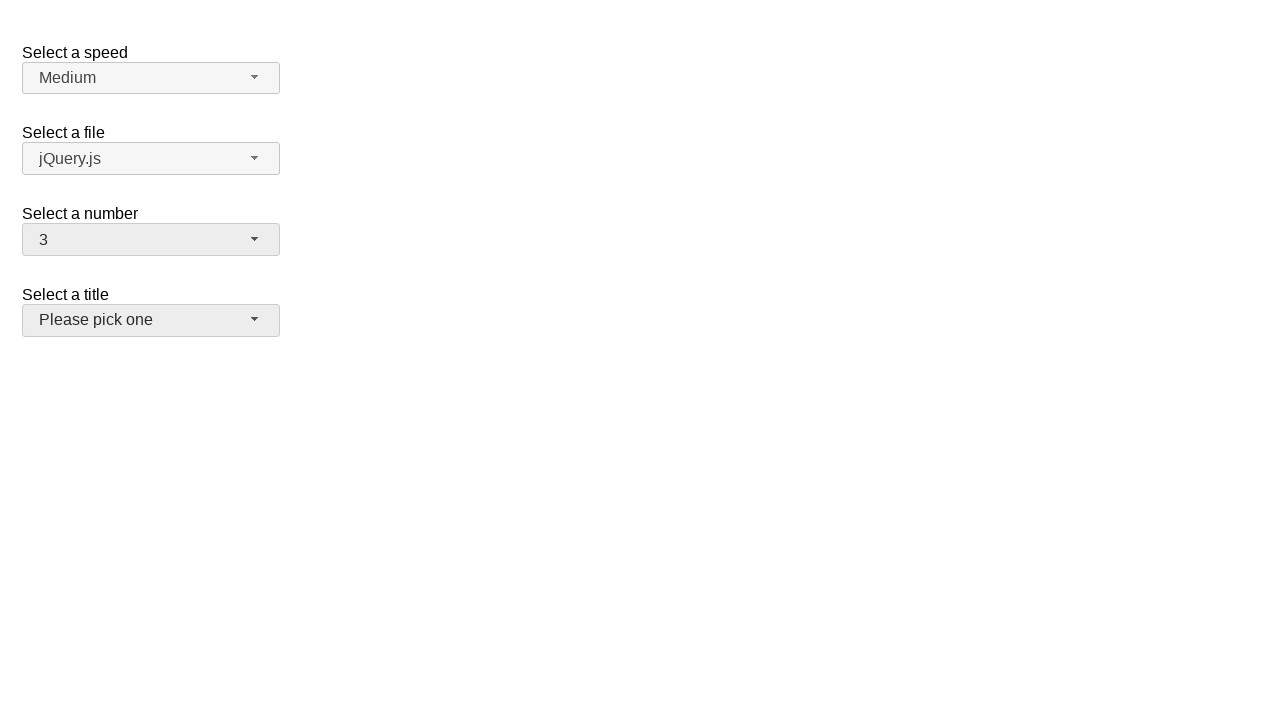

Verified that '3' is now displayed in dropdown button
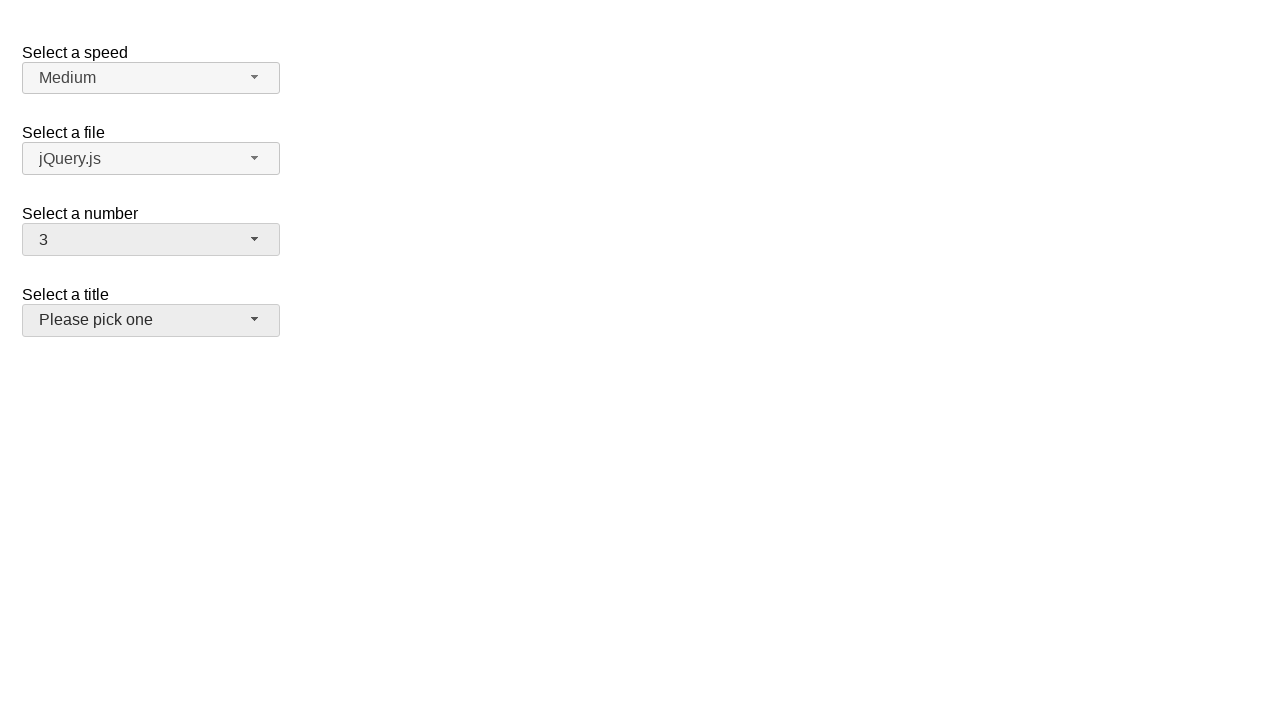

Clicked number dropdown button to open menu at (151, 240) on span#number-button
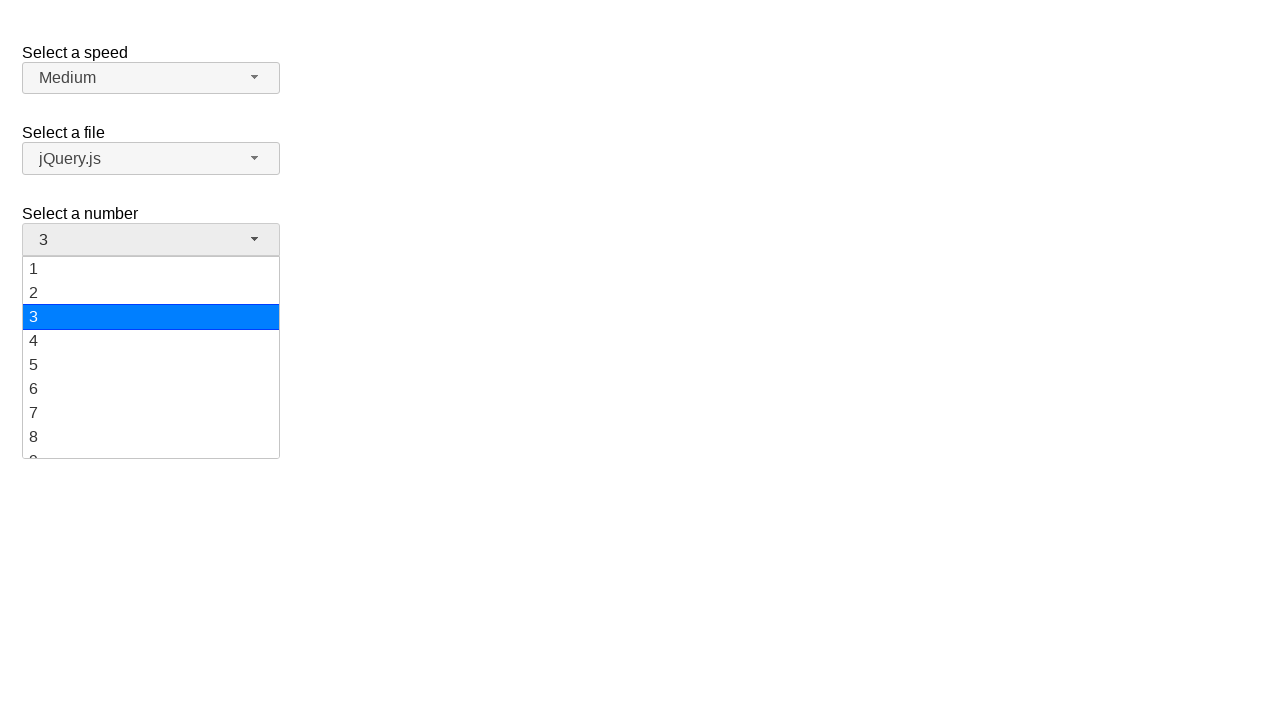

Dropdown menu loaded
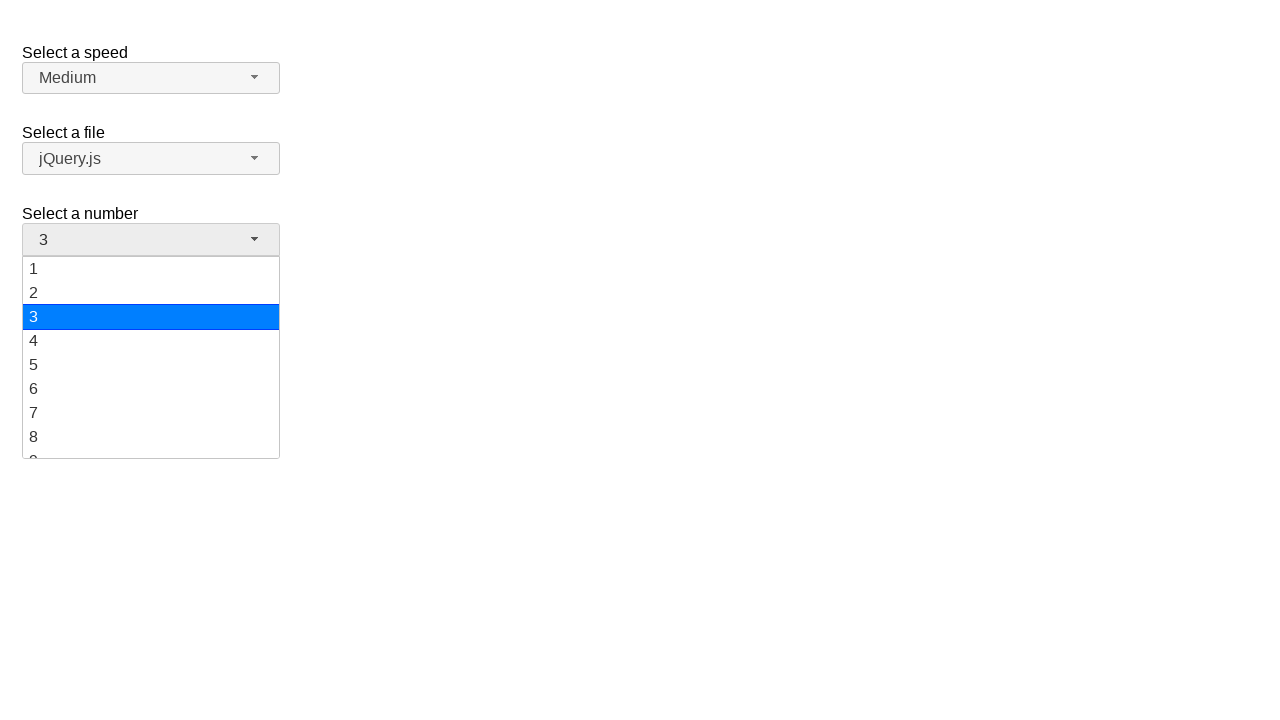

Selected option '16' from dropdown at (151, 373) on ul#number-menu li.ui-menu-item div:has-text('16')
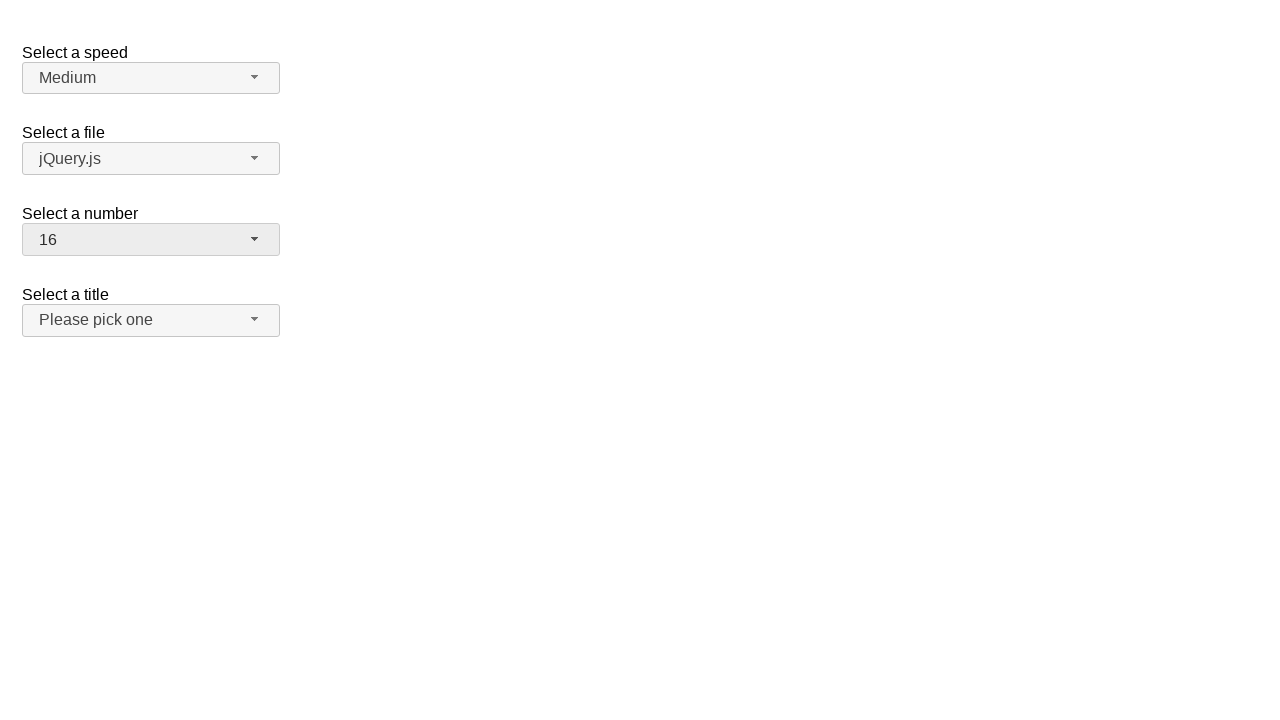

Verified that '16' is now displayed in dropdown button
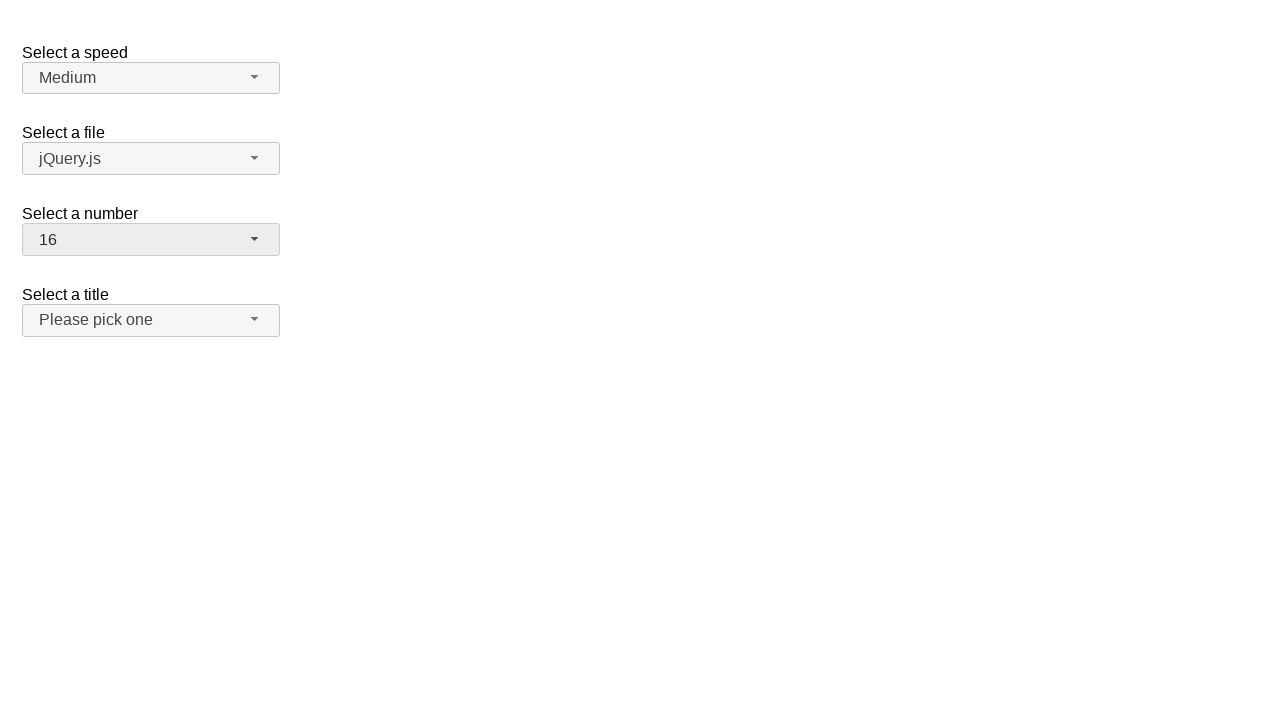

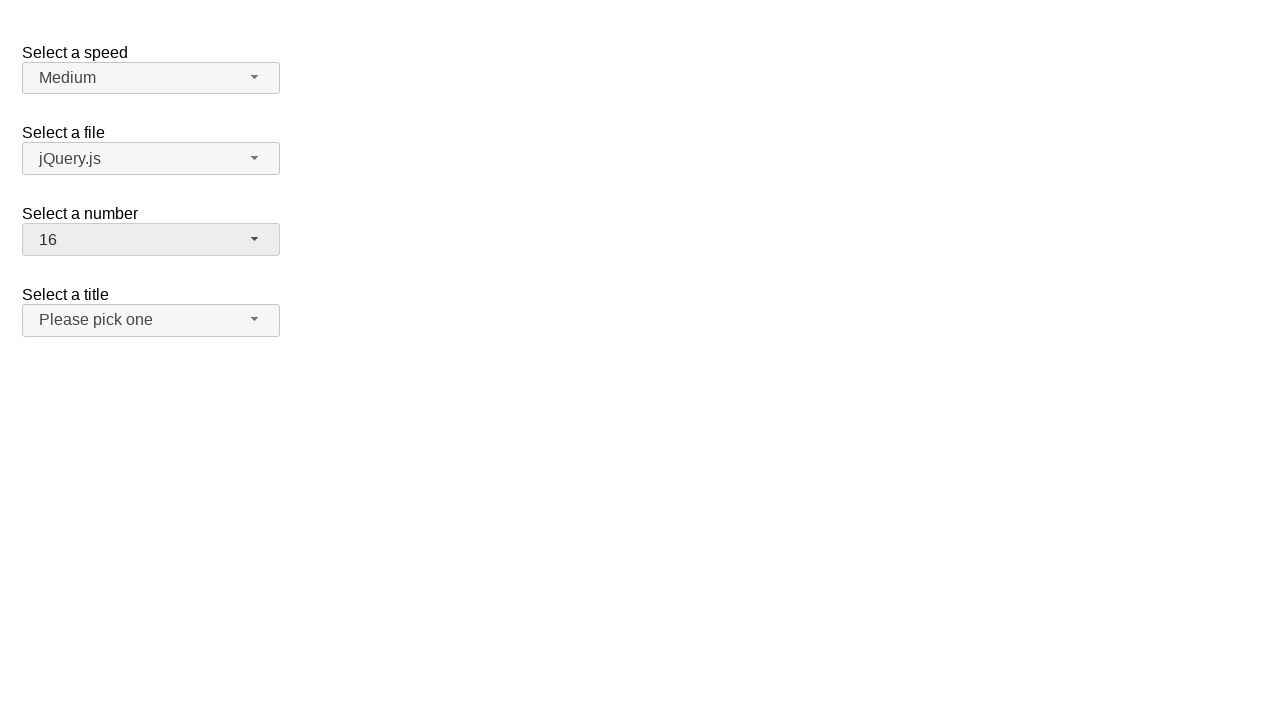